Navigates to the TC College website and waits for the page to load, then takes a screenshot to verify the page rendered correctly.

Starting URL: https://www.tccollege.org/

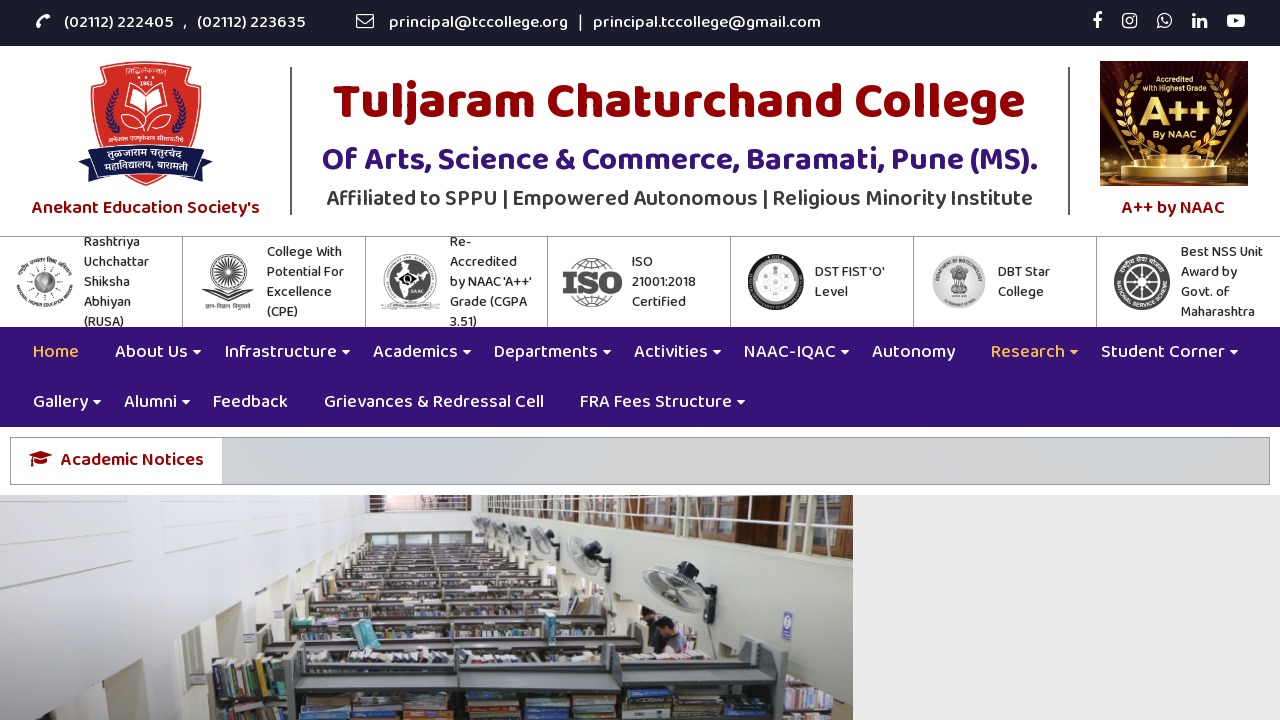

Waited for page to reach networkidle state
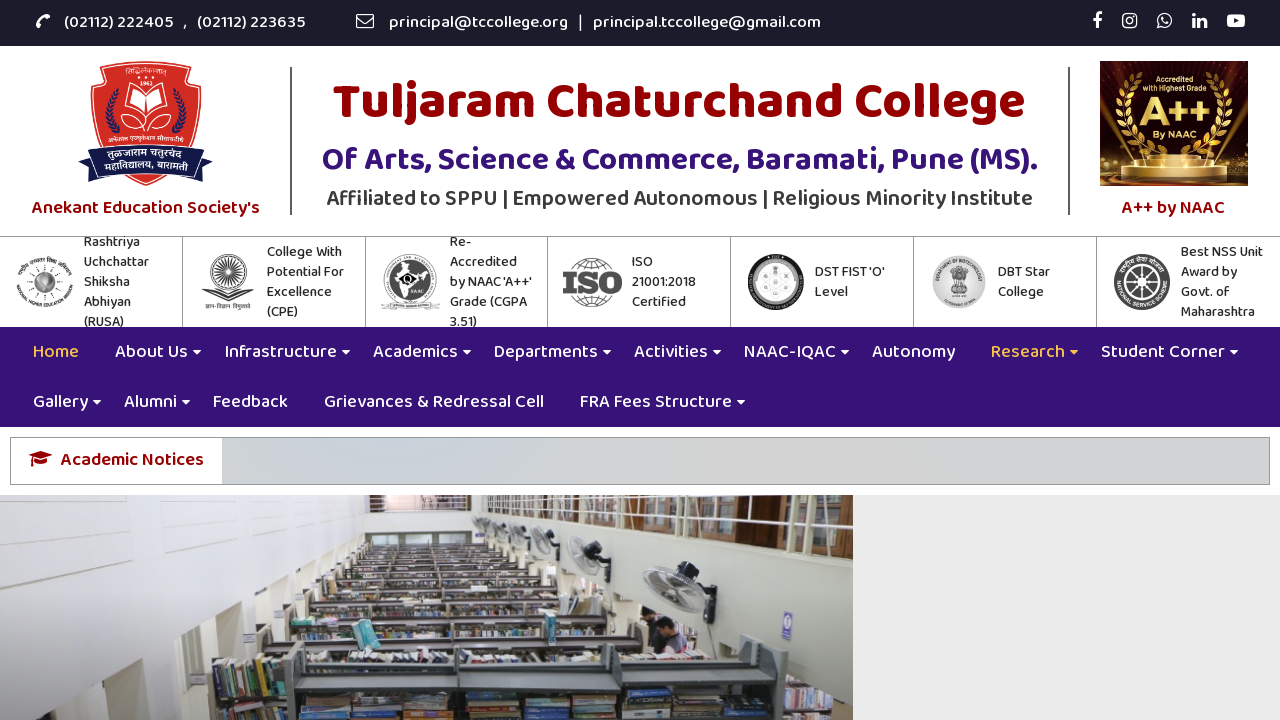

TC College website loaded and rendered correctly
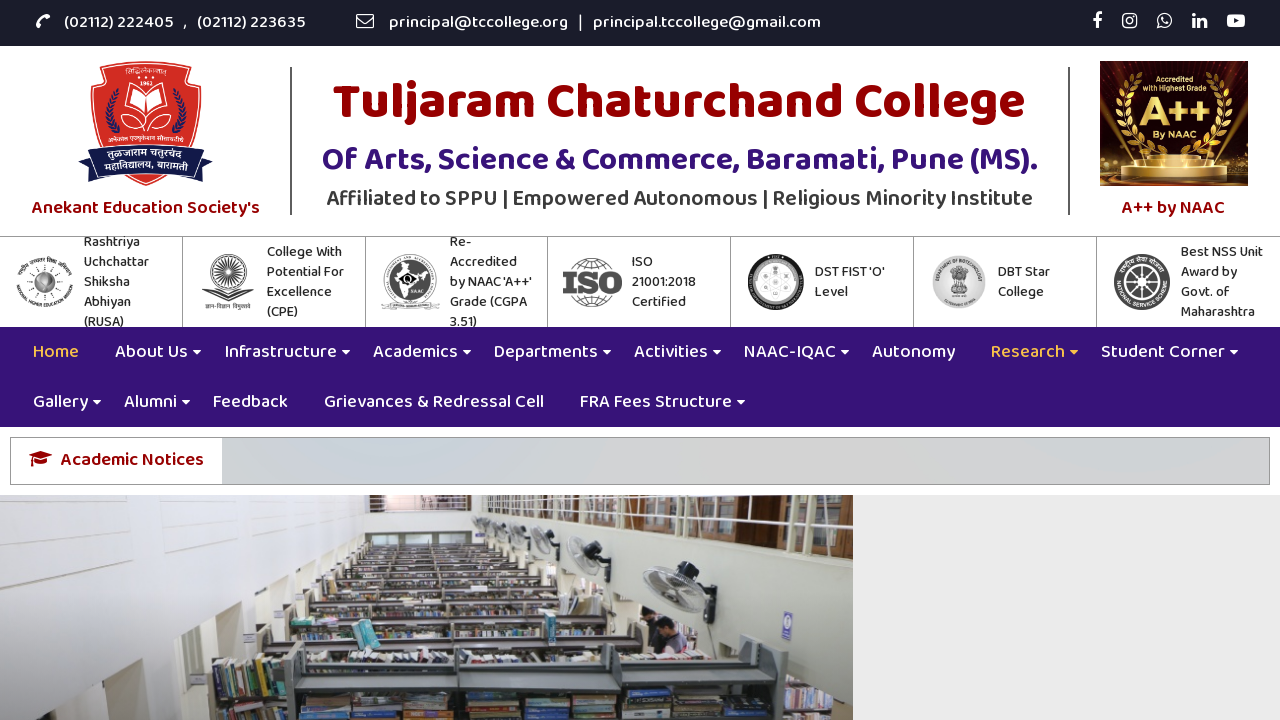

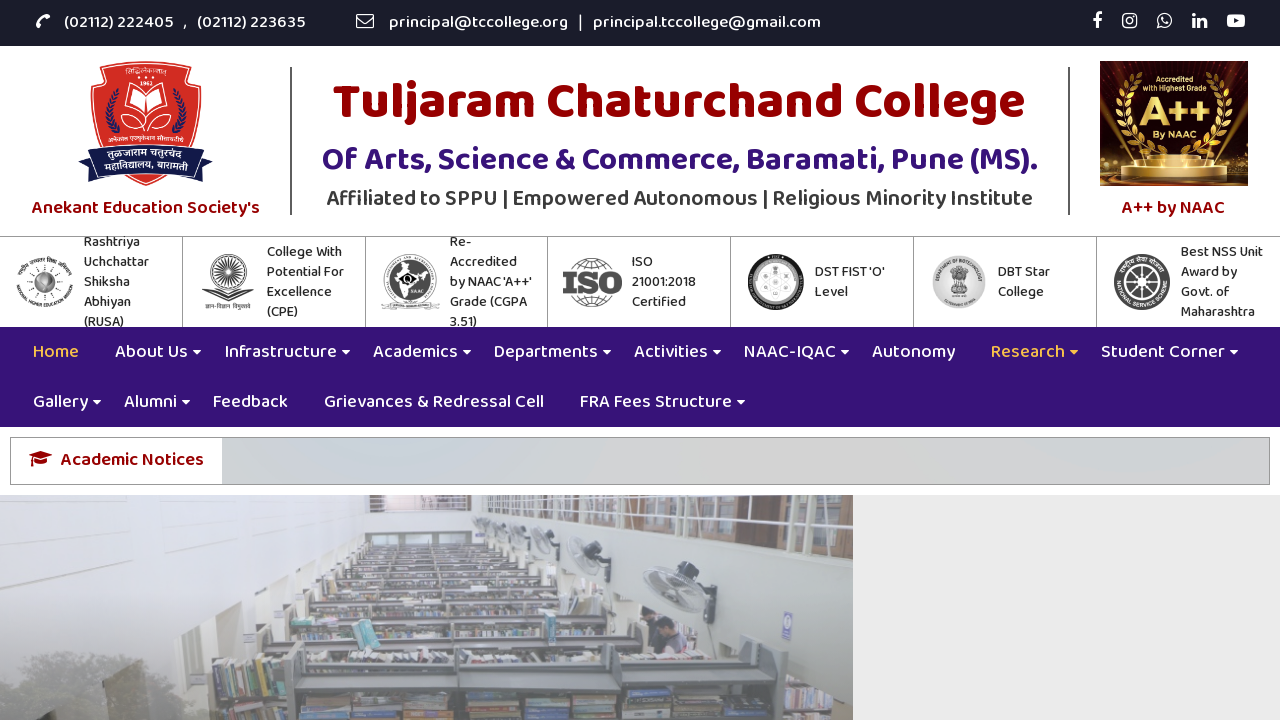